Tests adding a product to cart from the "Recommended Items" section at the bottom of the homepage, then navigates to view the cart and verifies the cart information is displayed.

Starting URL: https://automationexercise.com

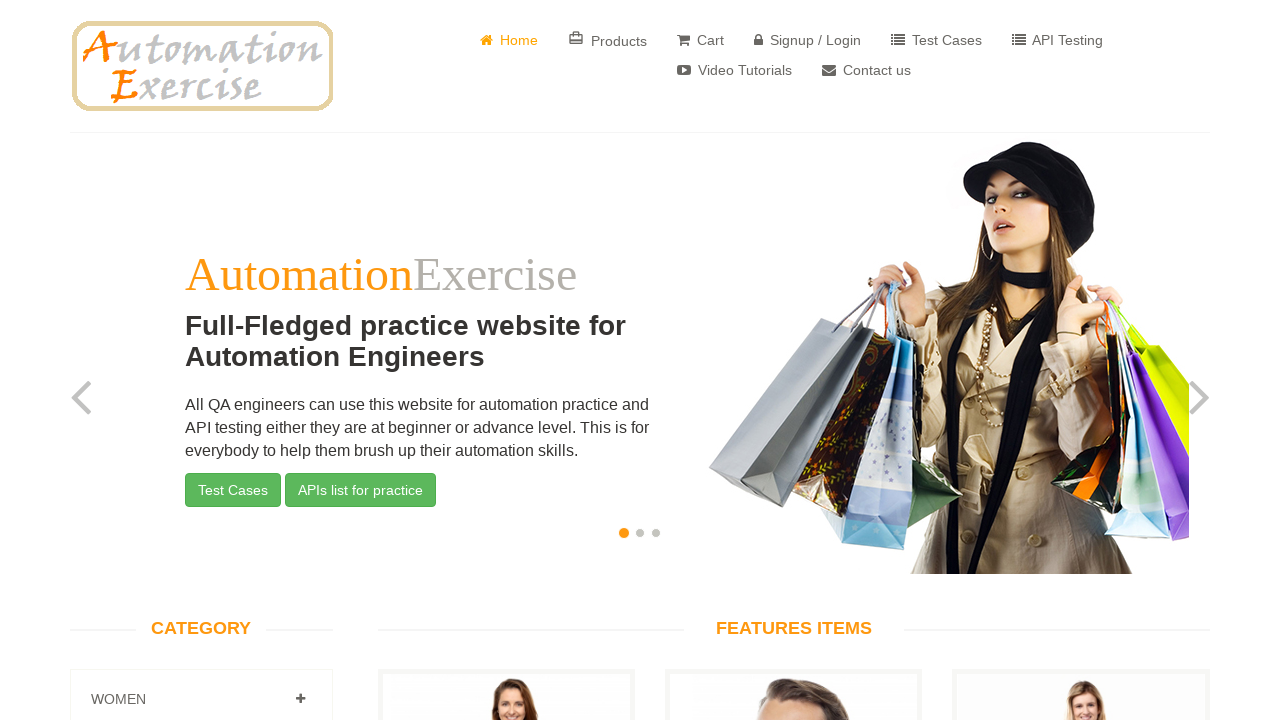

Scrolled down to bottom of page to view recommended items section
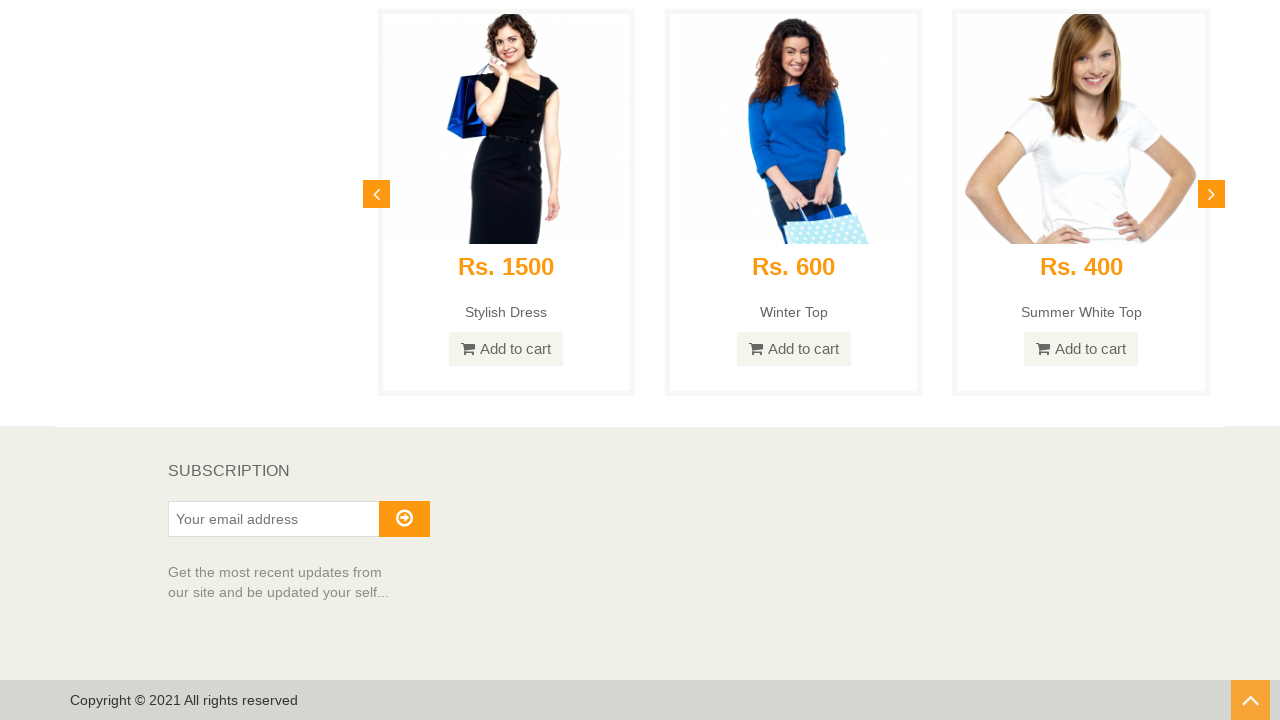

Recommended items section loaded and became visible
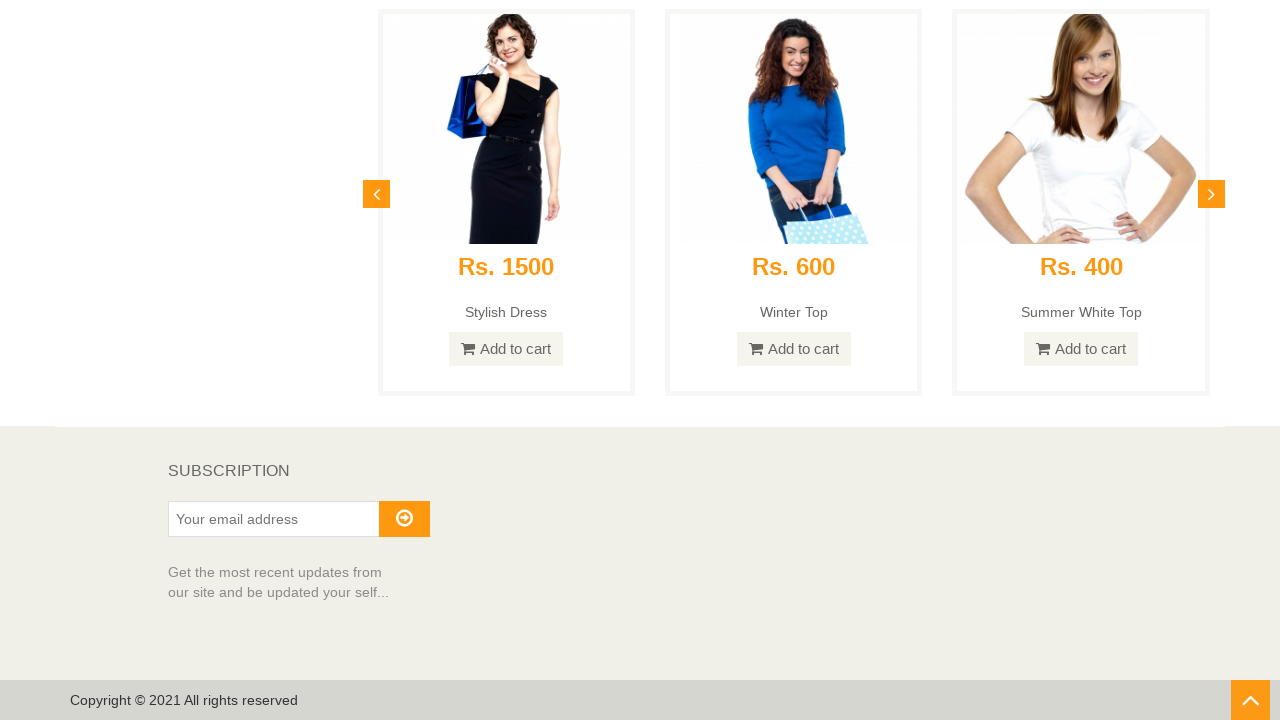

Waited 2 seconds for scroll animation and elements to become interactive
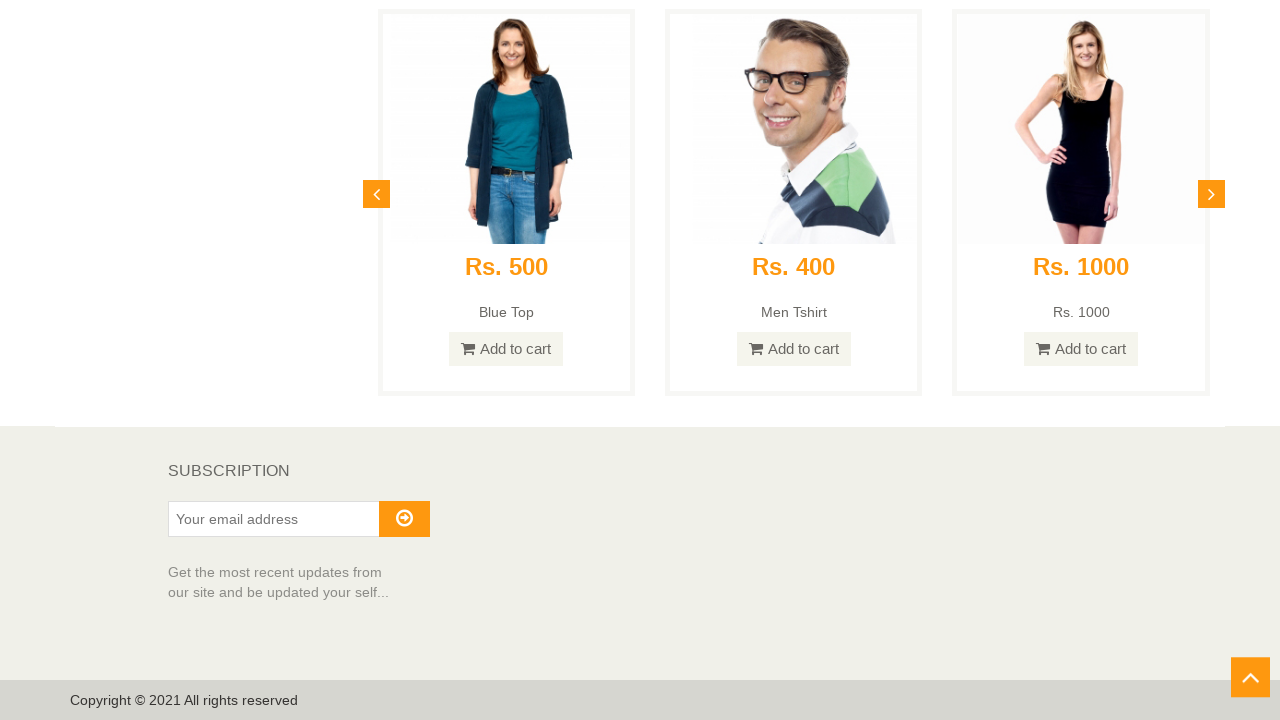

Clicked 'Add to Cart' button on first recommended item at (506, 349) on div.recommended_items div.carousel-inner div.active div:nth-child(1) div div div
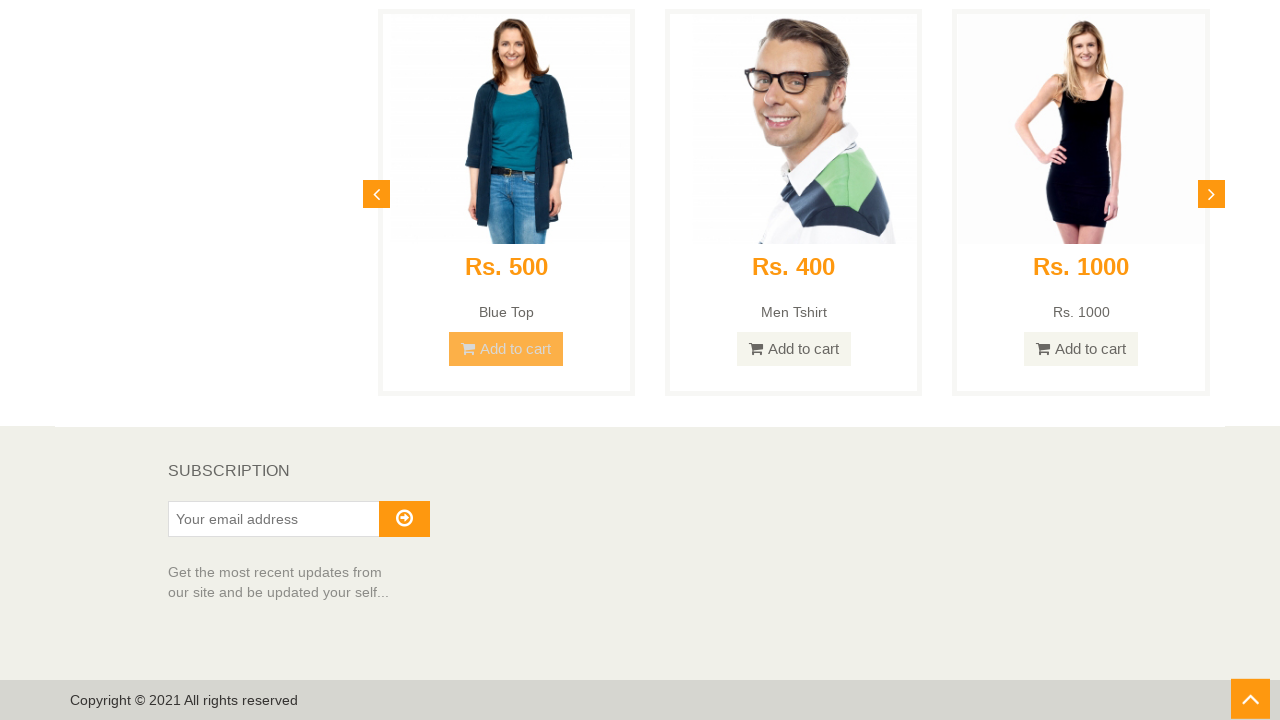

Product added to cart modal appeared
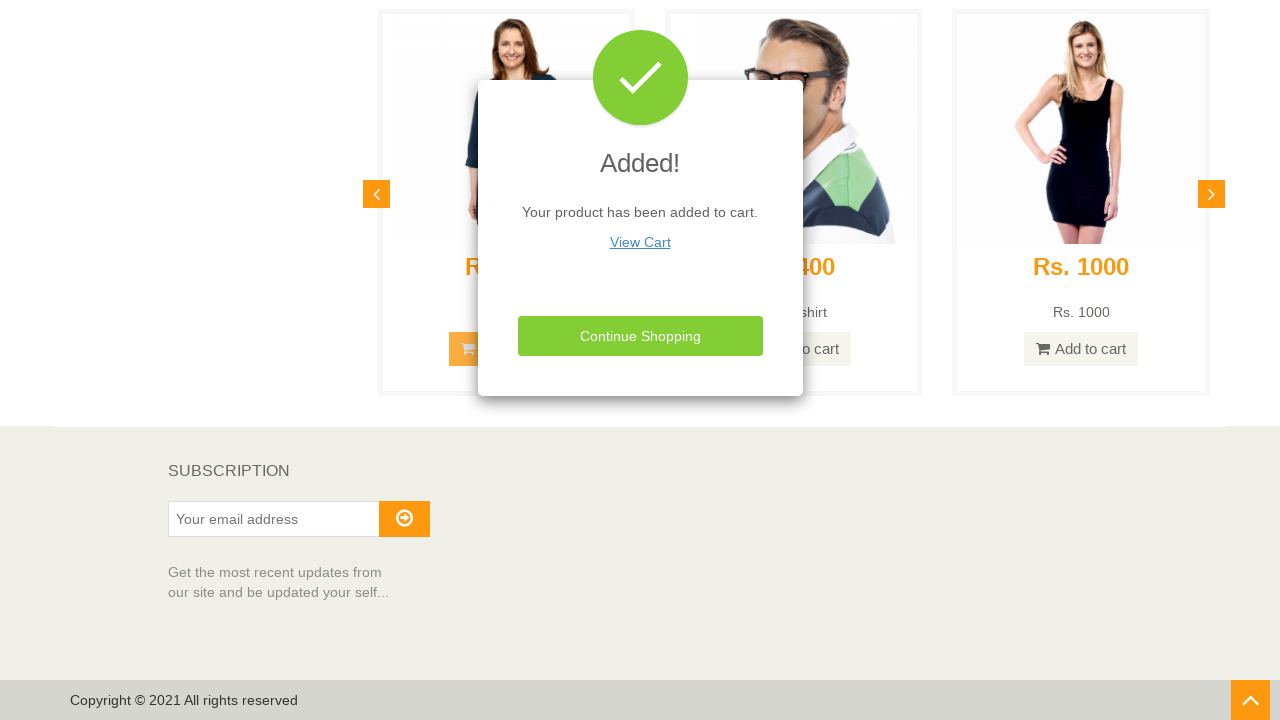

Clicked 'View Cart' button in the modal at (640, 242) on div.modal-content >> text=View Cart
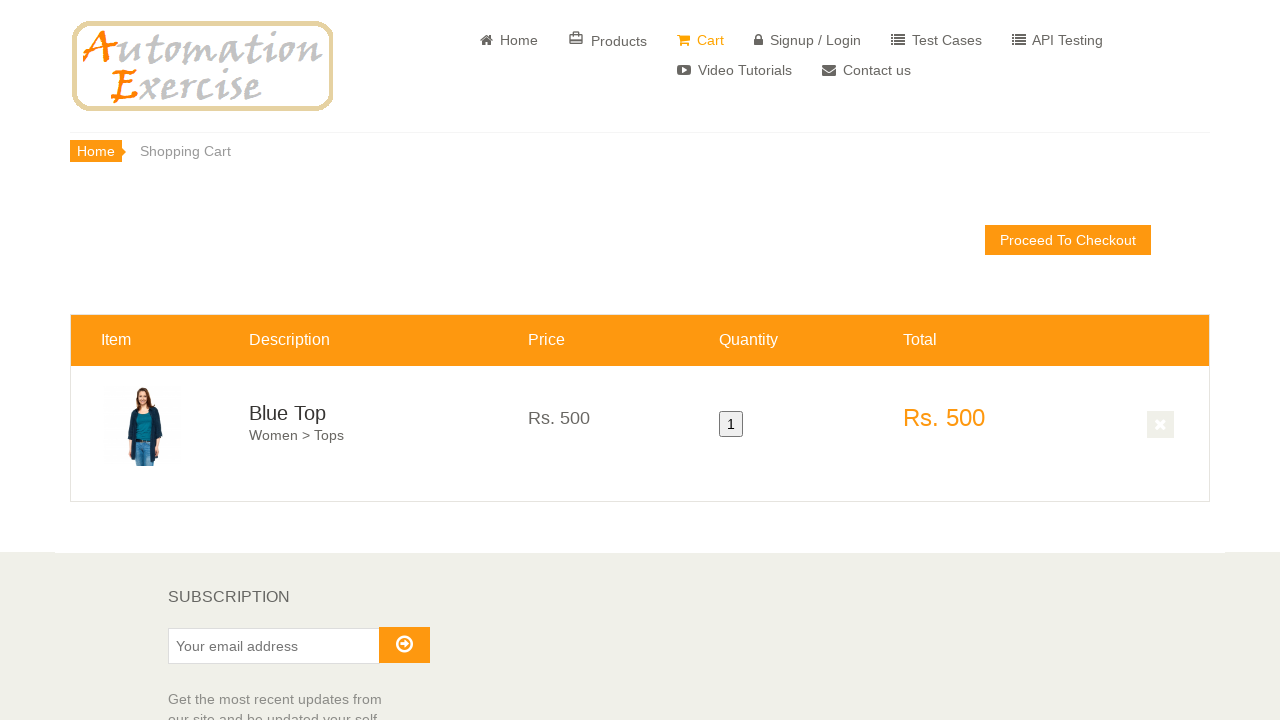

Cart page loaded and cart information displayed
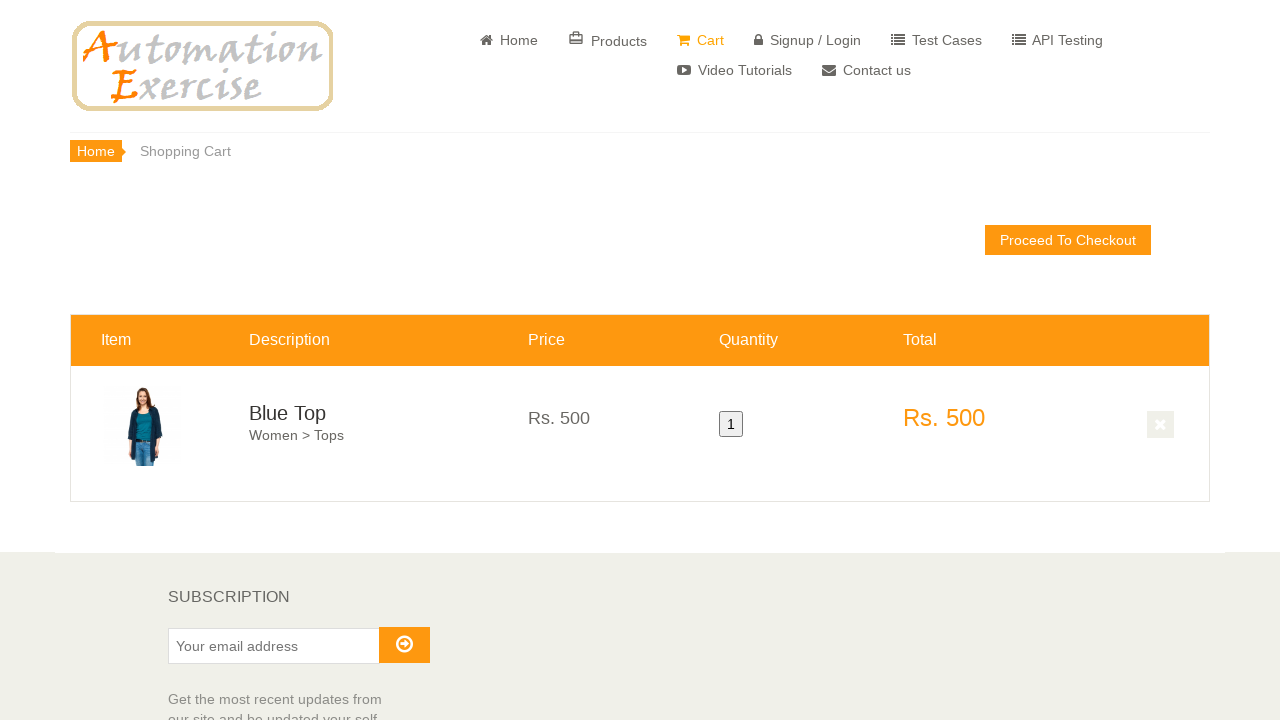

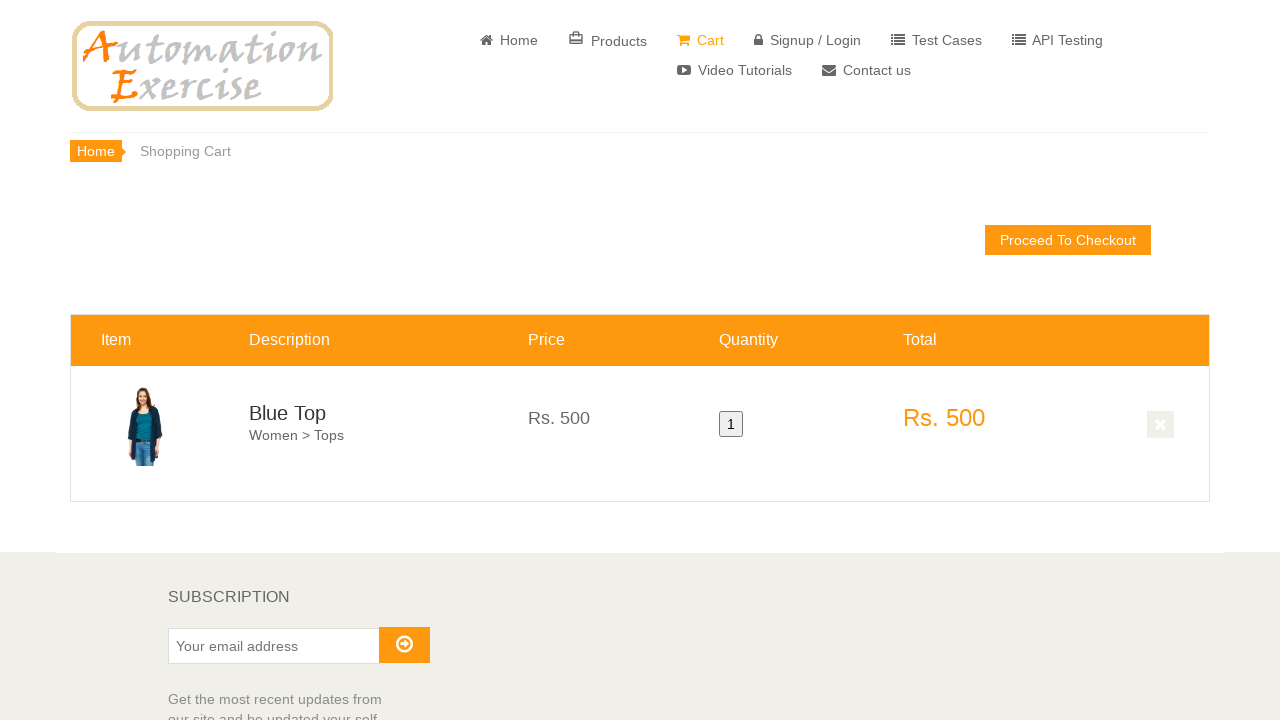